Tests clicking a button using JavaScript executor on the DemoQA buttons page

Starting URL: https://demoqa.com/buttons

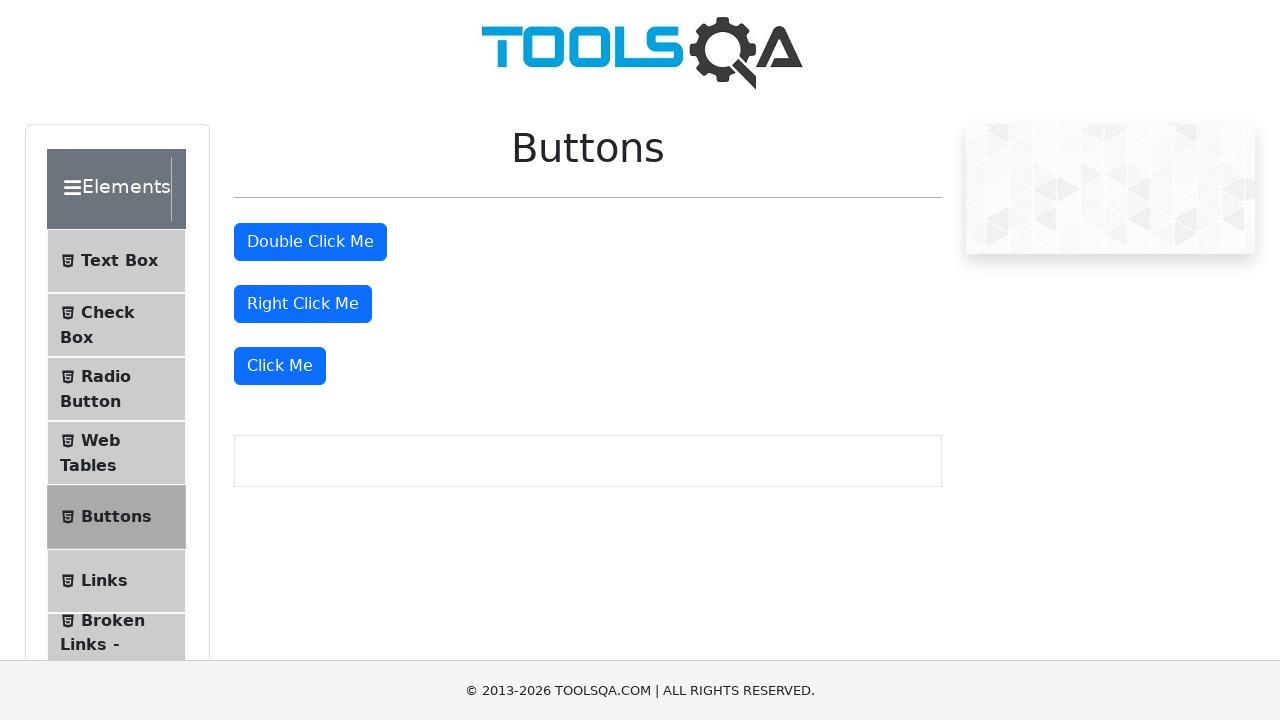

Located 'Click Me' button using XPath selector
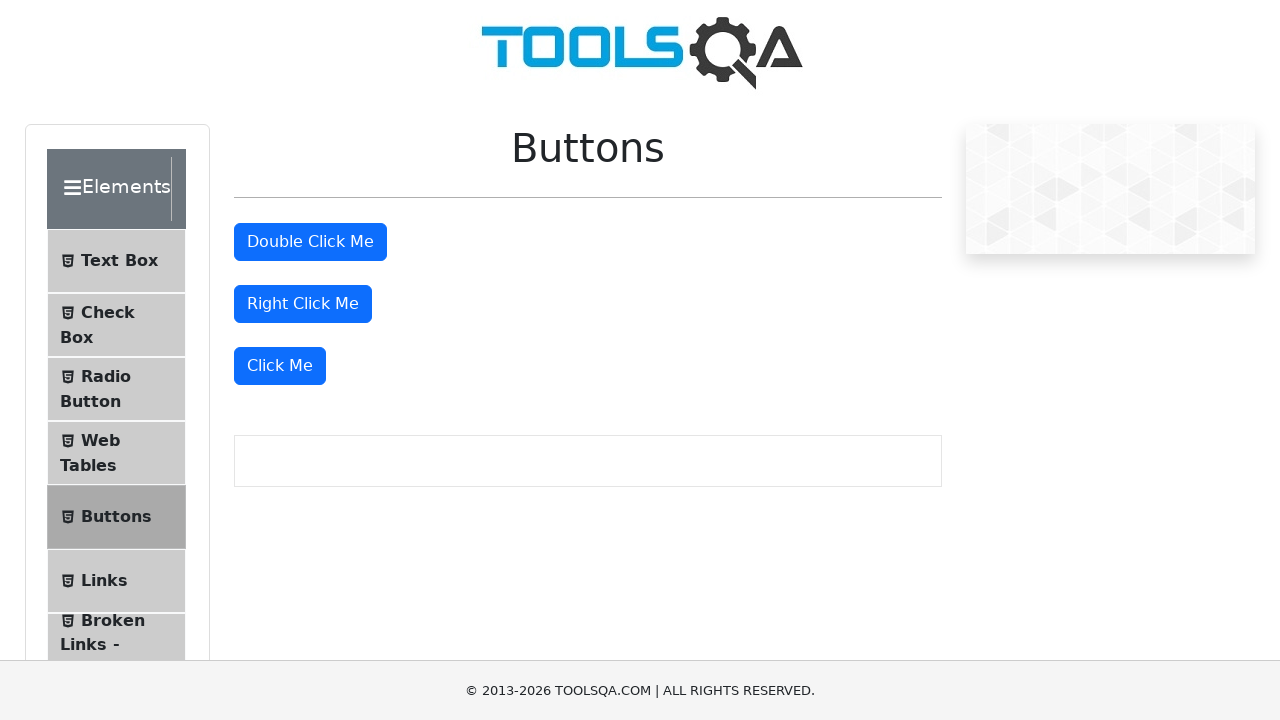

Clicked 'Click Me' button using JavaScript executor
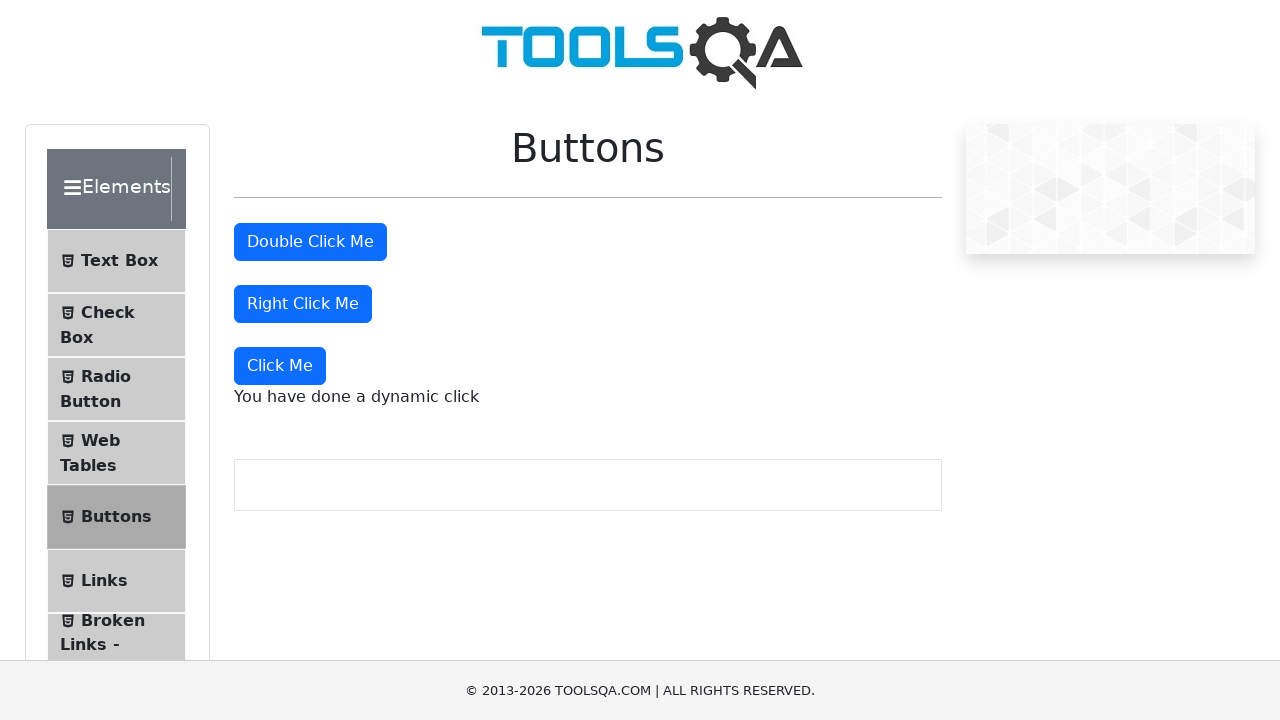

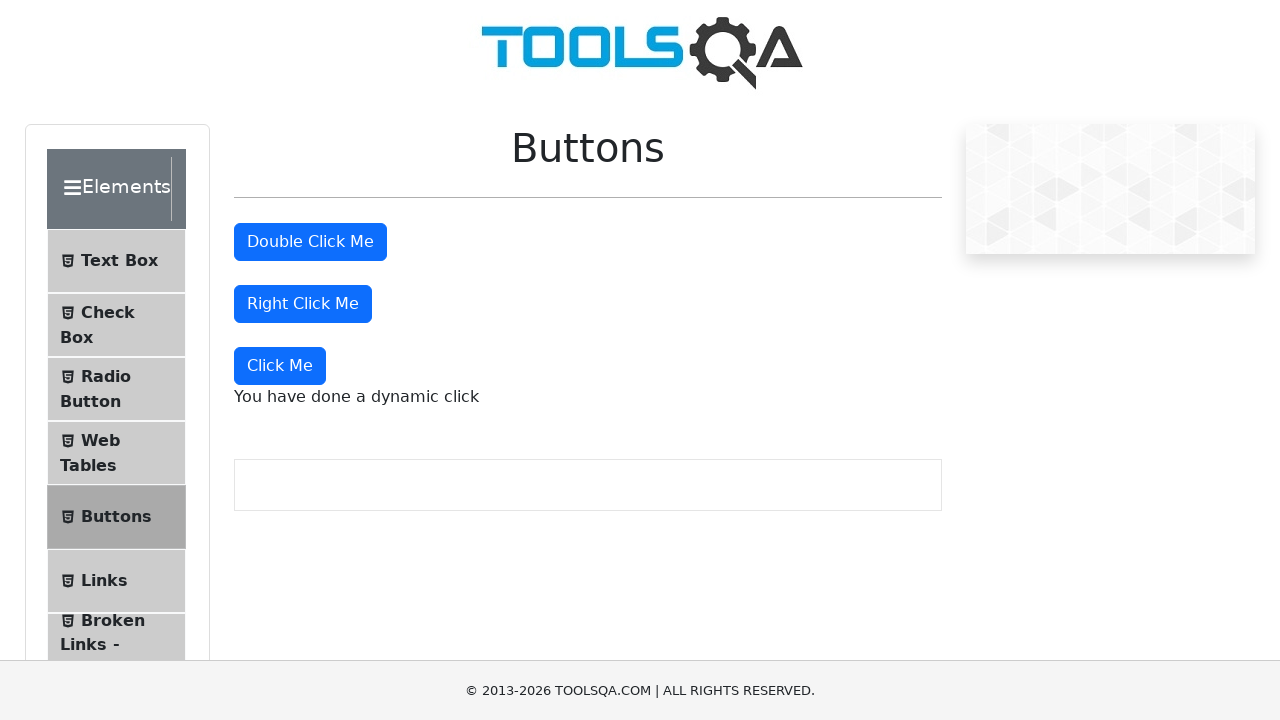